Tests opening a new window by clicking a button, switches to the new window, and verifies that "Document 2" appears in a list

Starting URL: https://skryabin.com/market/quote.html

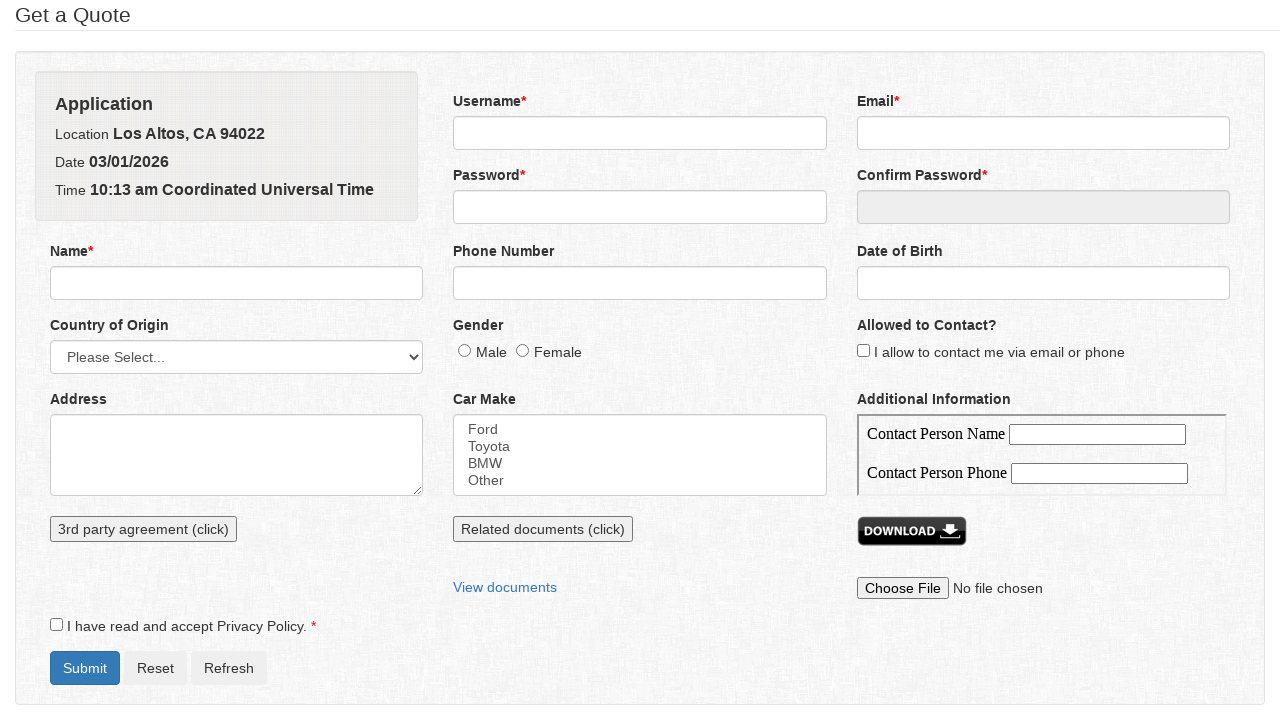

Clicked button to open new window at (543, 529) on xpath=//button[contains(@onclick,'new')]
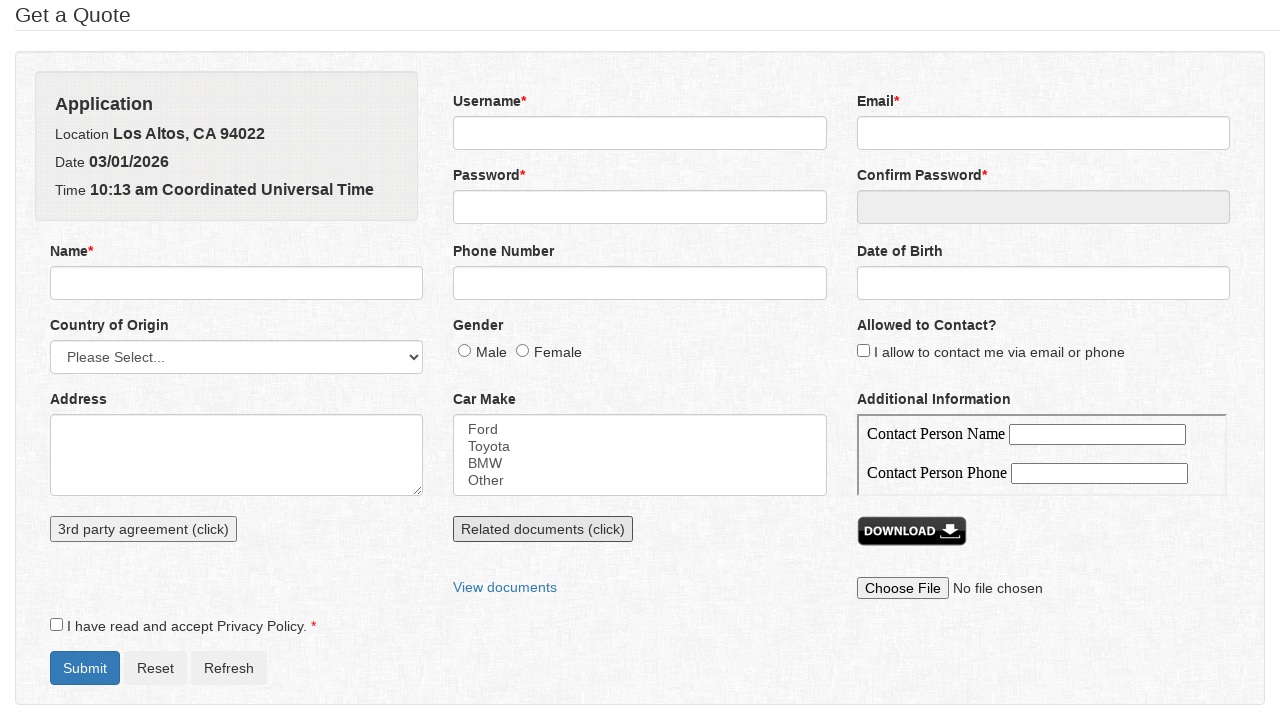

New window opened and captured
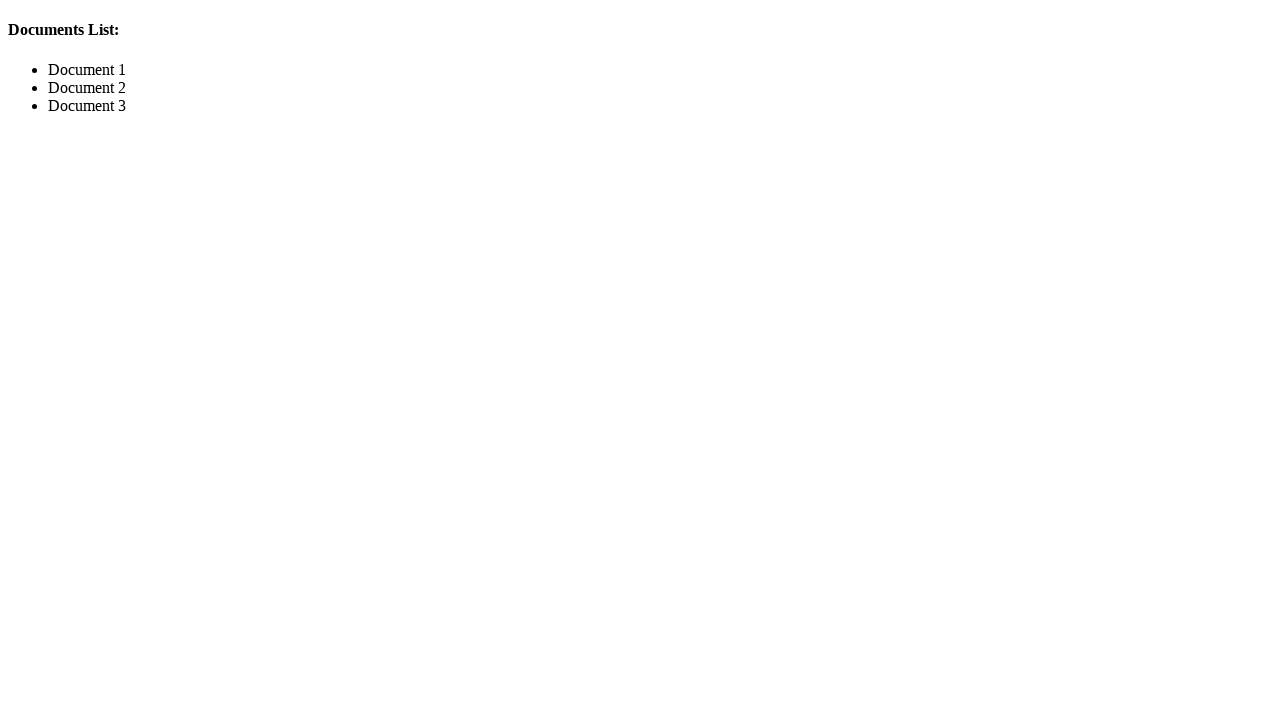

New page fully loaded
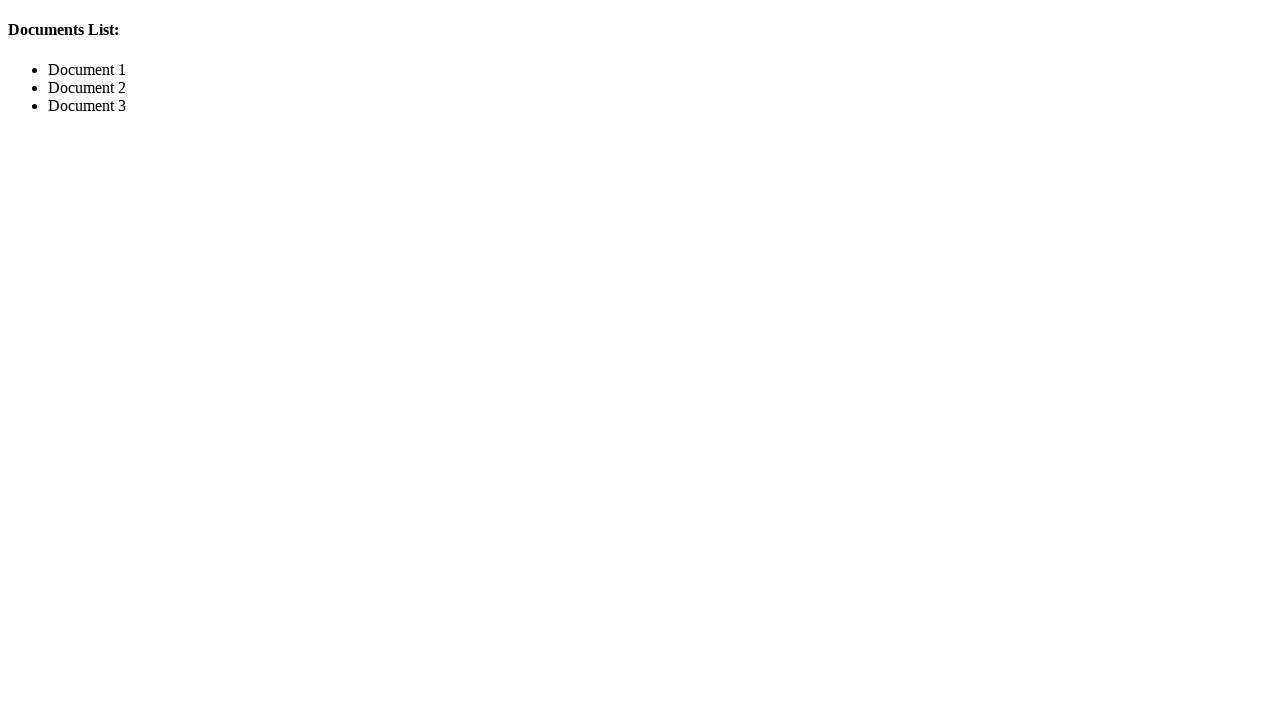

Retrieved document list text from new page
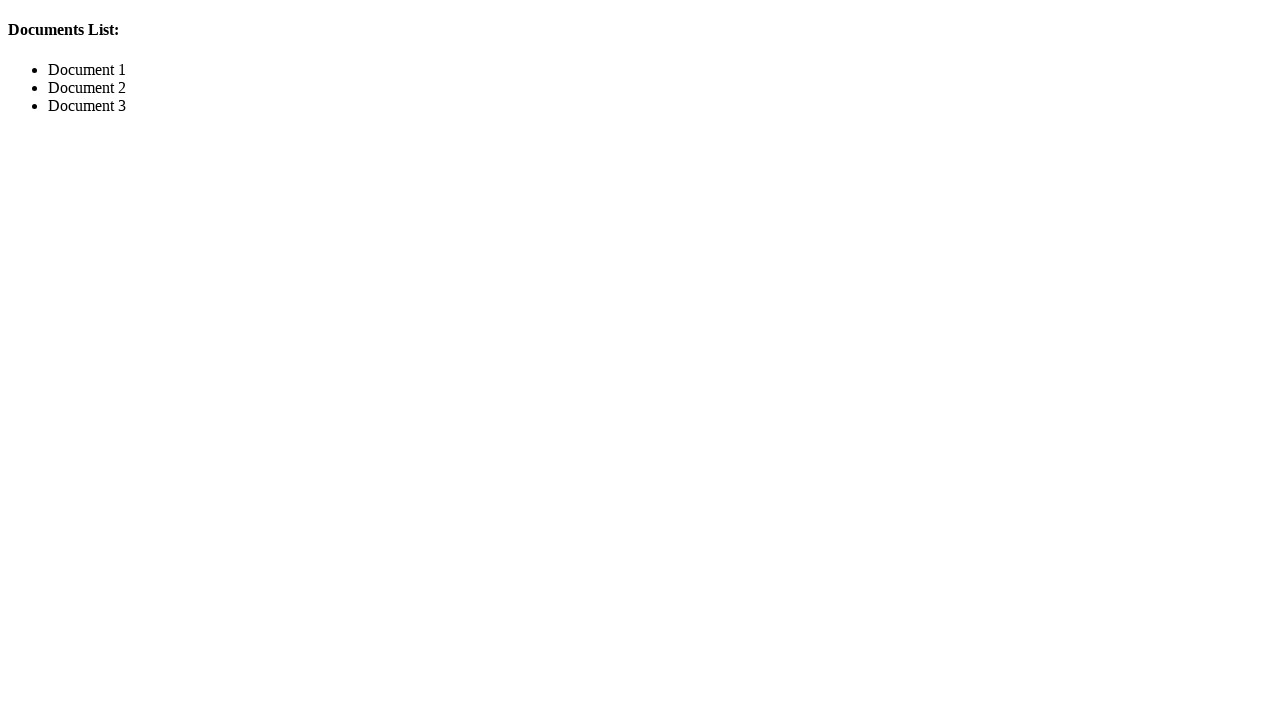

Verified that 'Document 2' appears in the document list
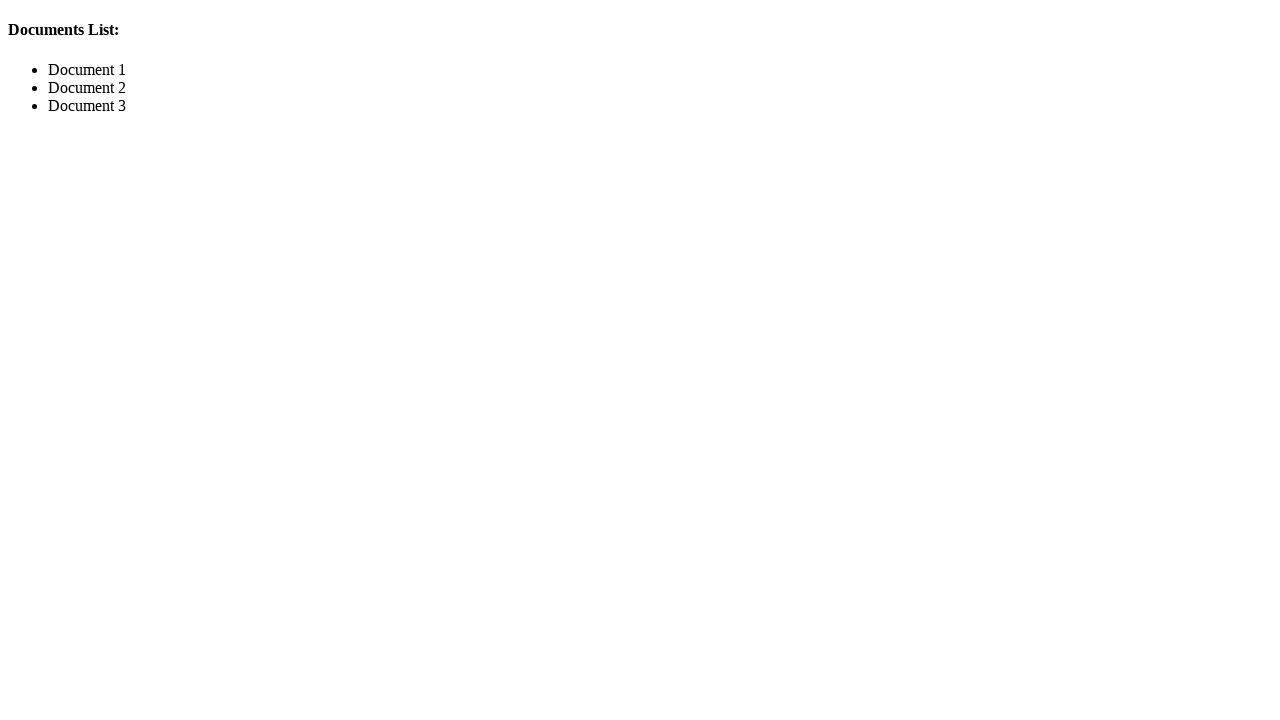

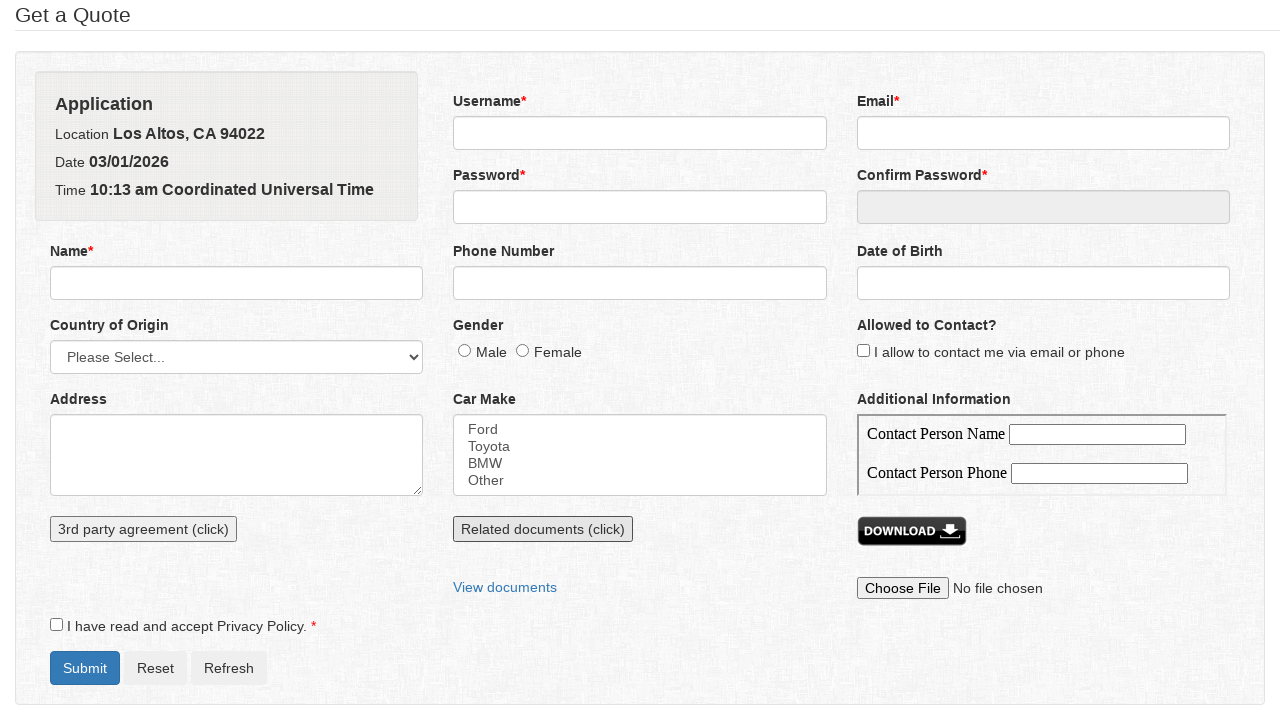